Tests jQuery UI slider functionality by dragging the slider handle to a new position

Starting URL: https://jqueryui.com/slider/

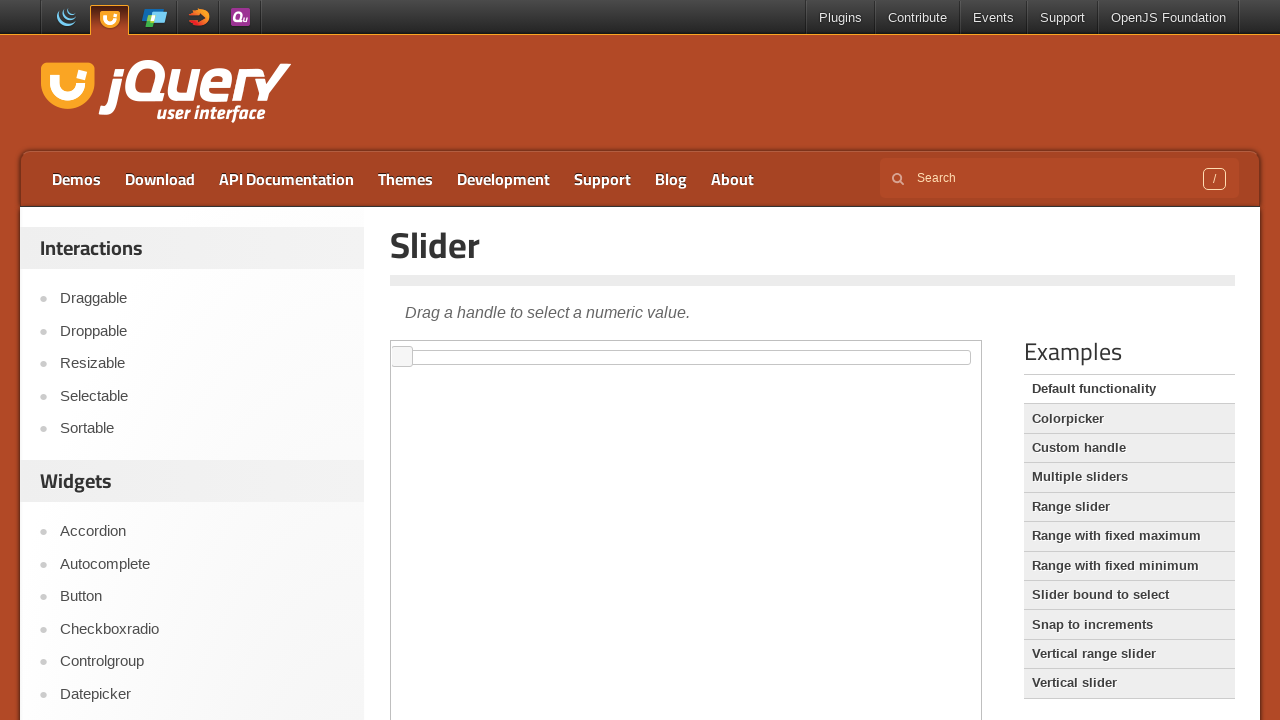

Located iframe containing slider demo
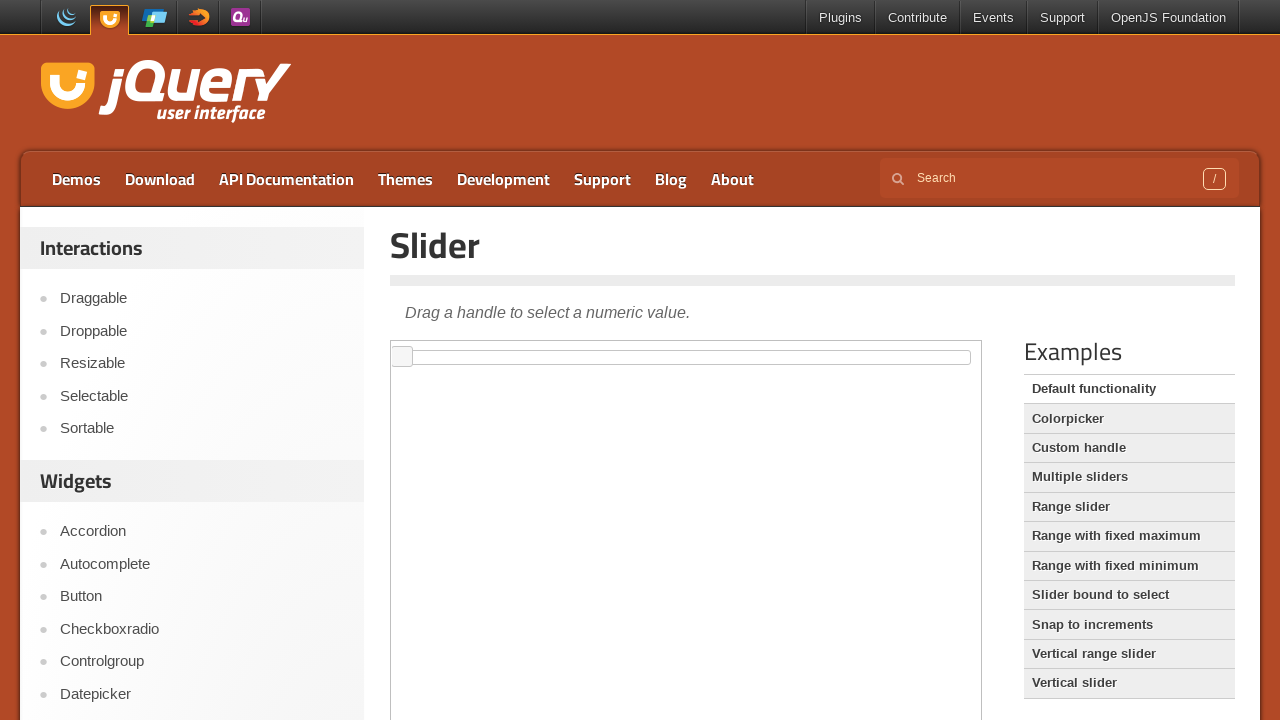

Located slider handle element
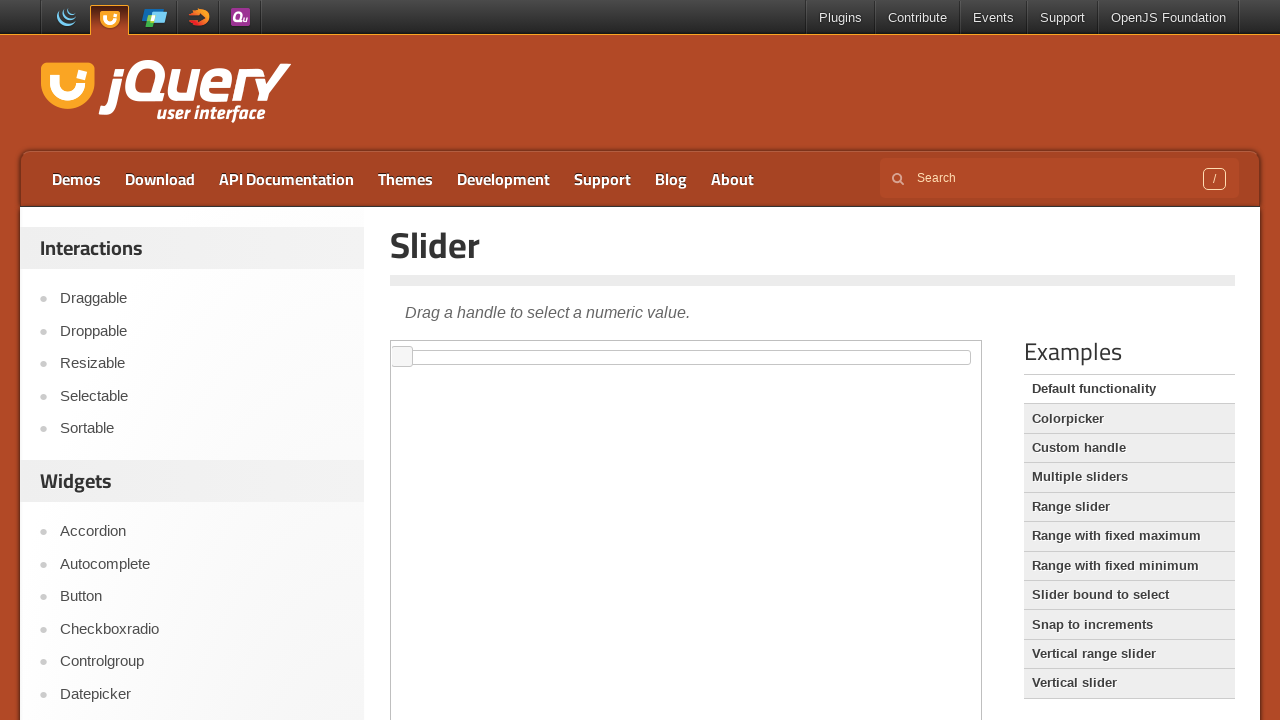

Dragged slider handle 400 pixels to the right at (793, 347)
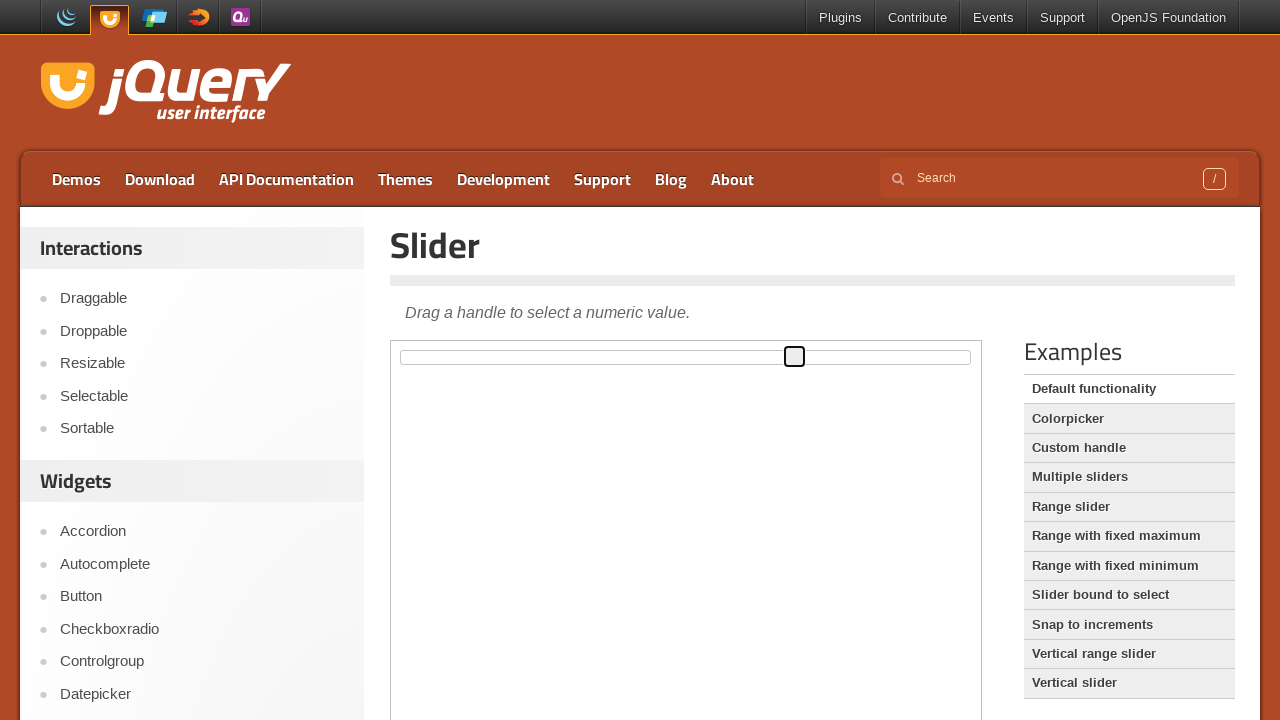

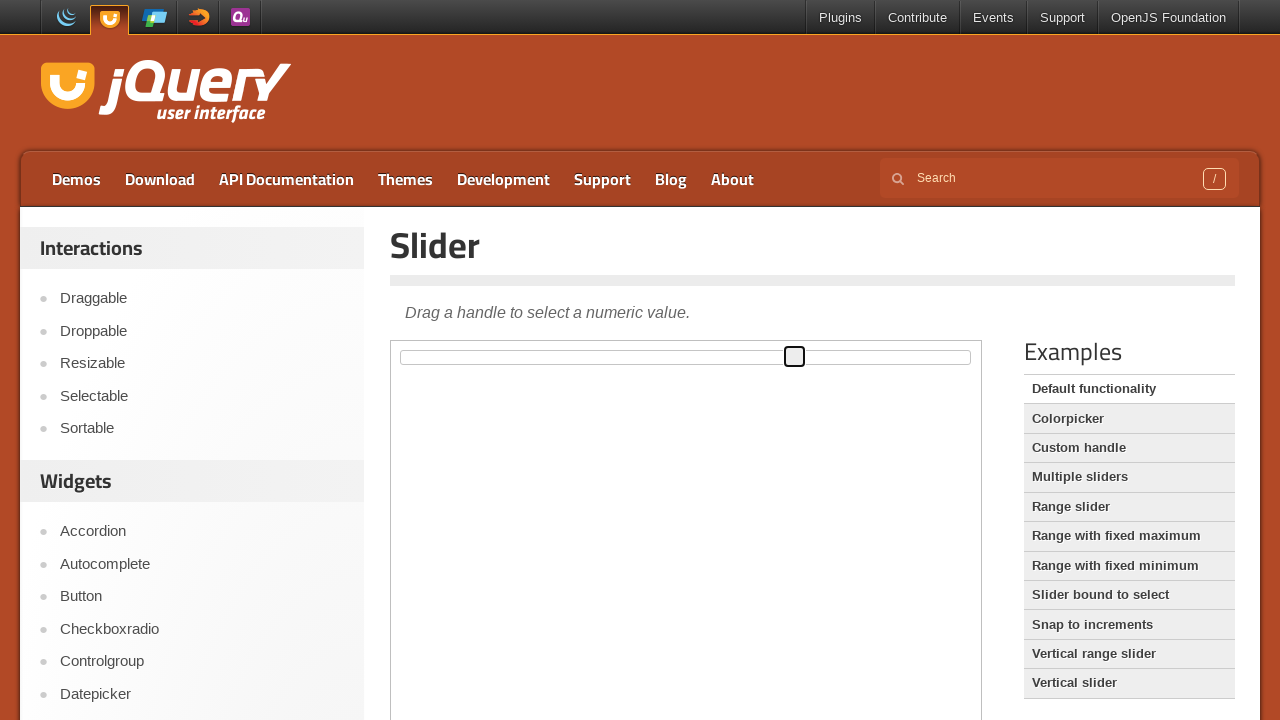